Navigates to the Playwright documentation homepage, verifies the page title contains "Playwright", clicks the "Get started" link, and verifies the Installation heading is visible.

Starting URL: https://playwright.dev/

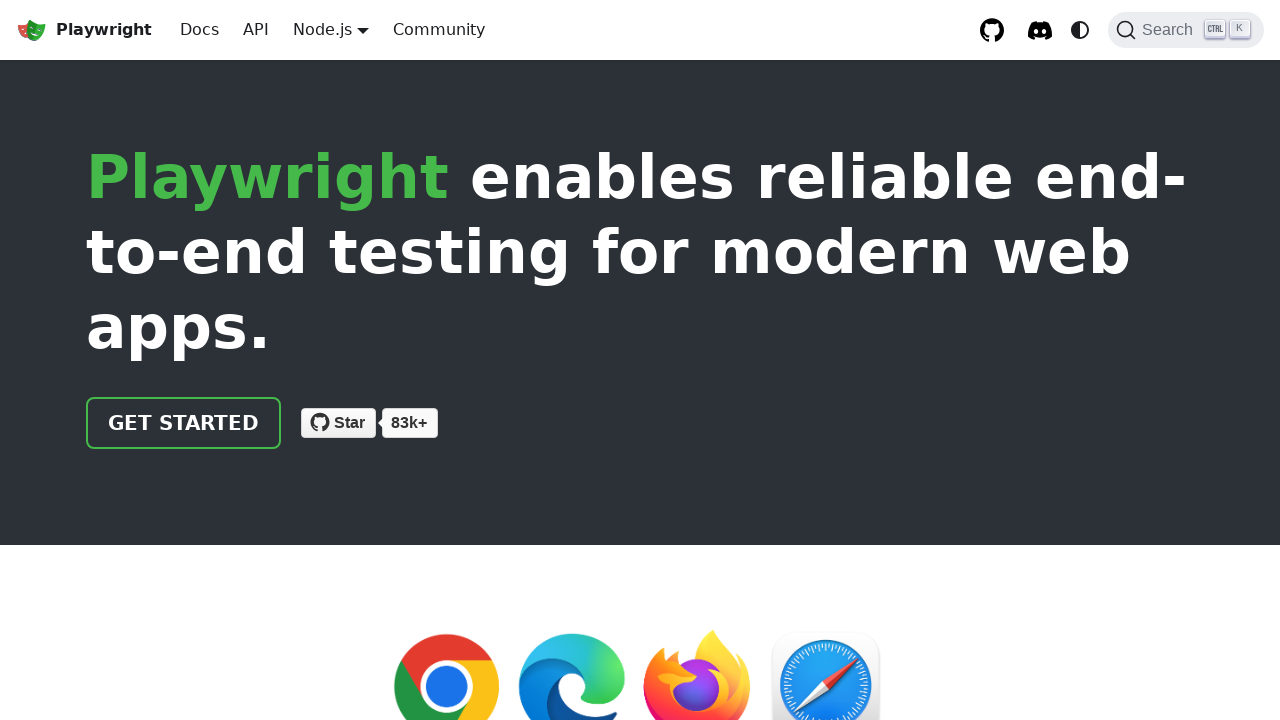

Navigated to Playwright documentation homepage
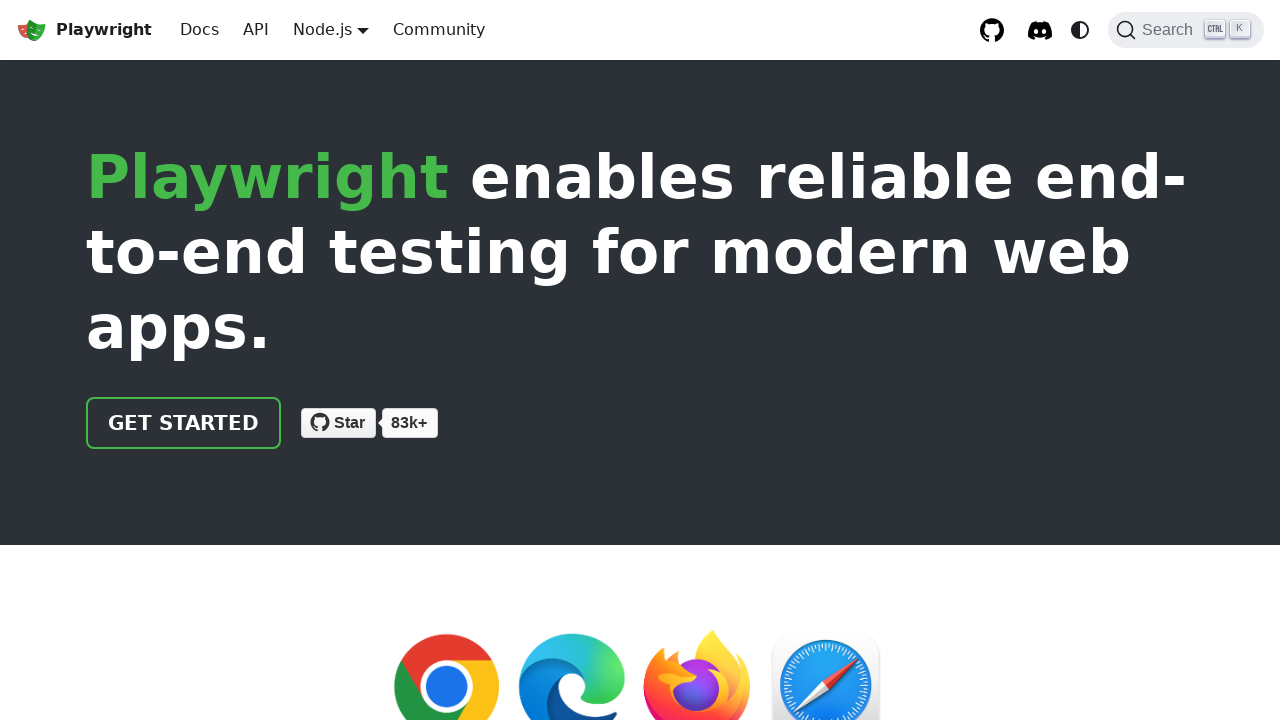

Verified page title contains 'Playwright'
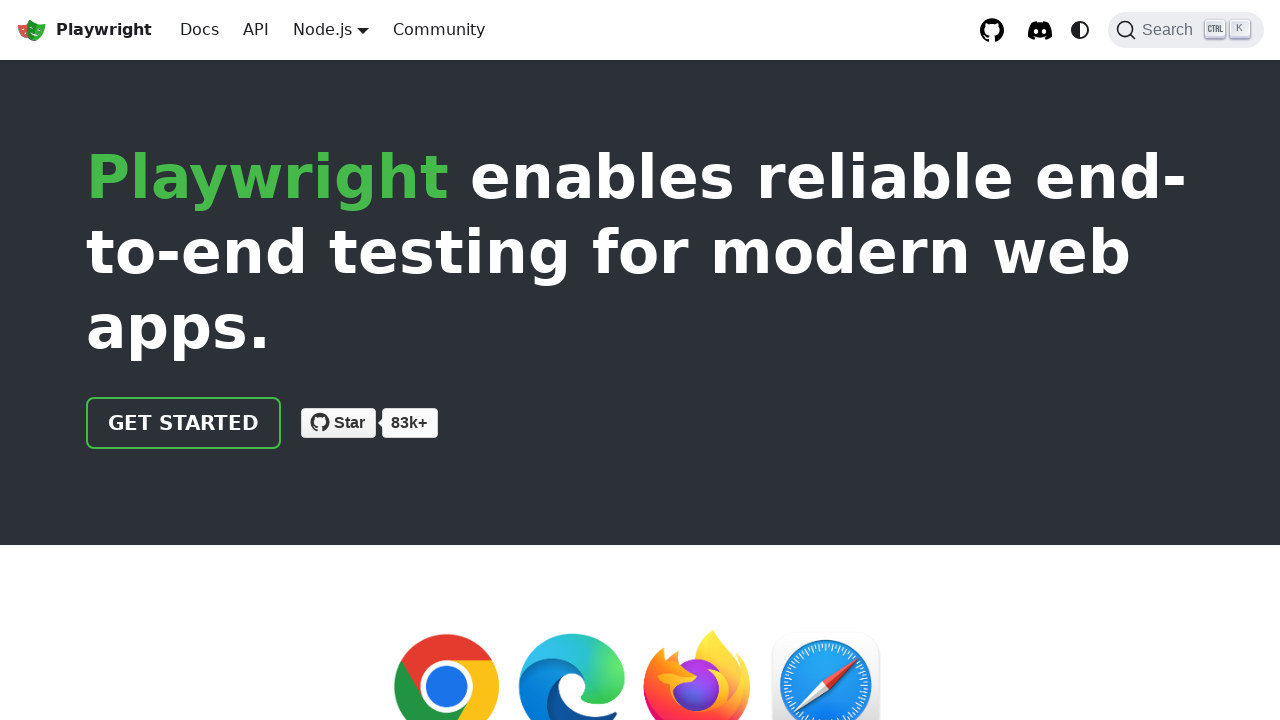

Clicked the 'Get started' link at (184, 423) on internal:role=link[name="Get started"i]
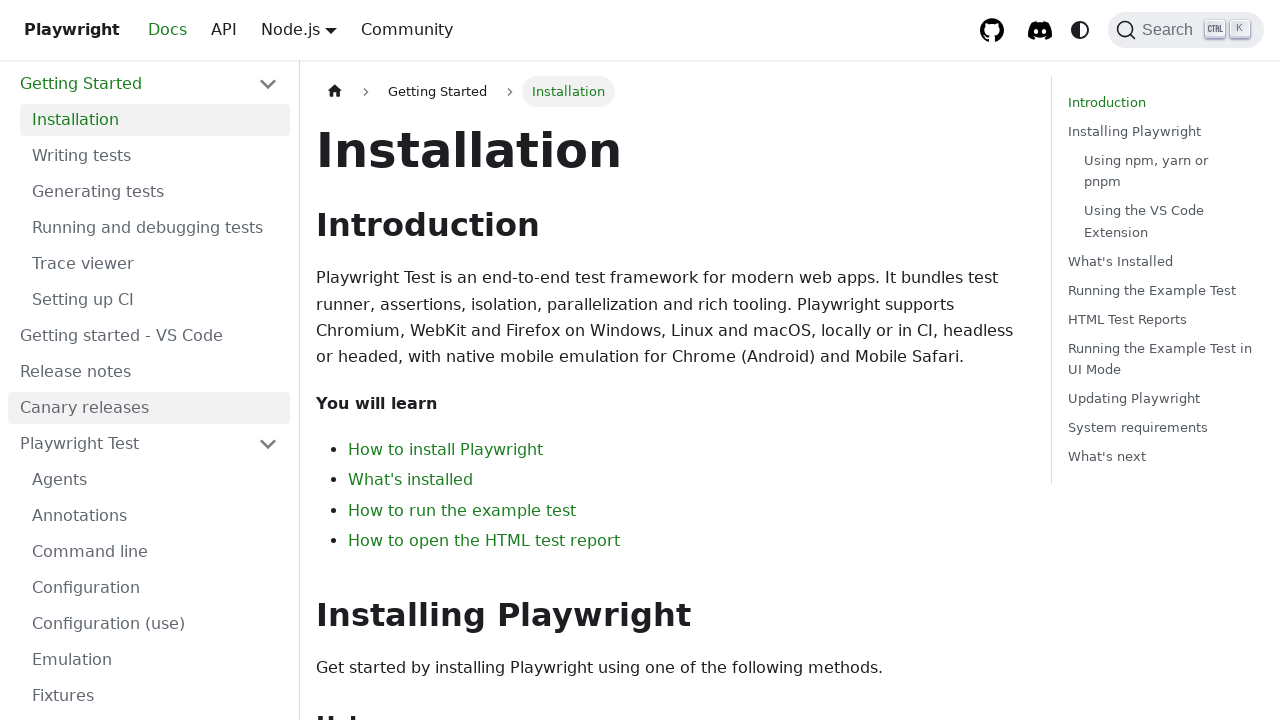

Verified Installation heading is visible
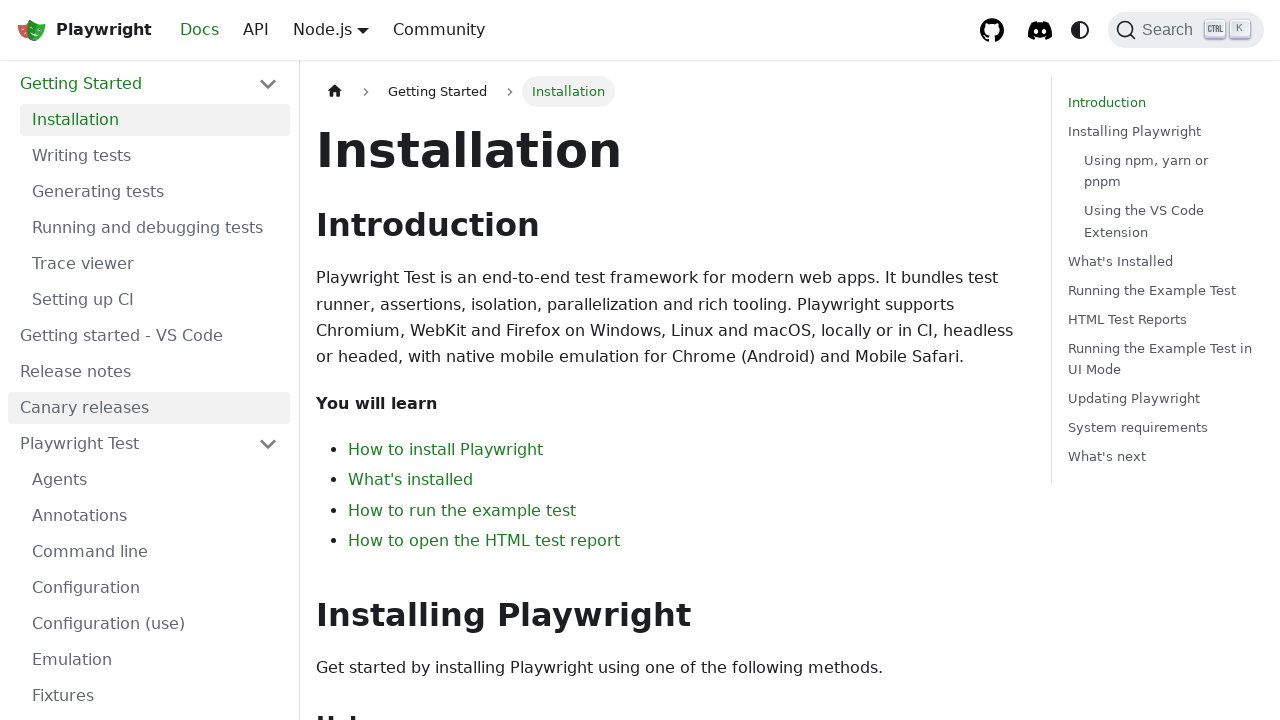

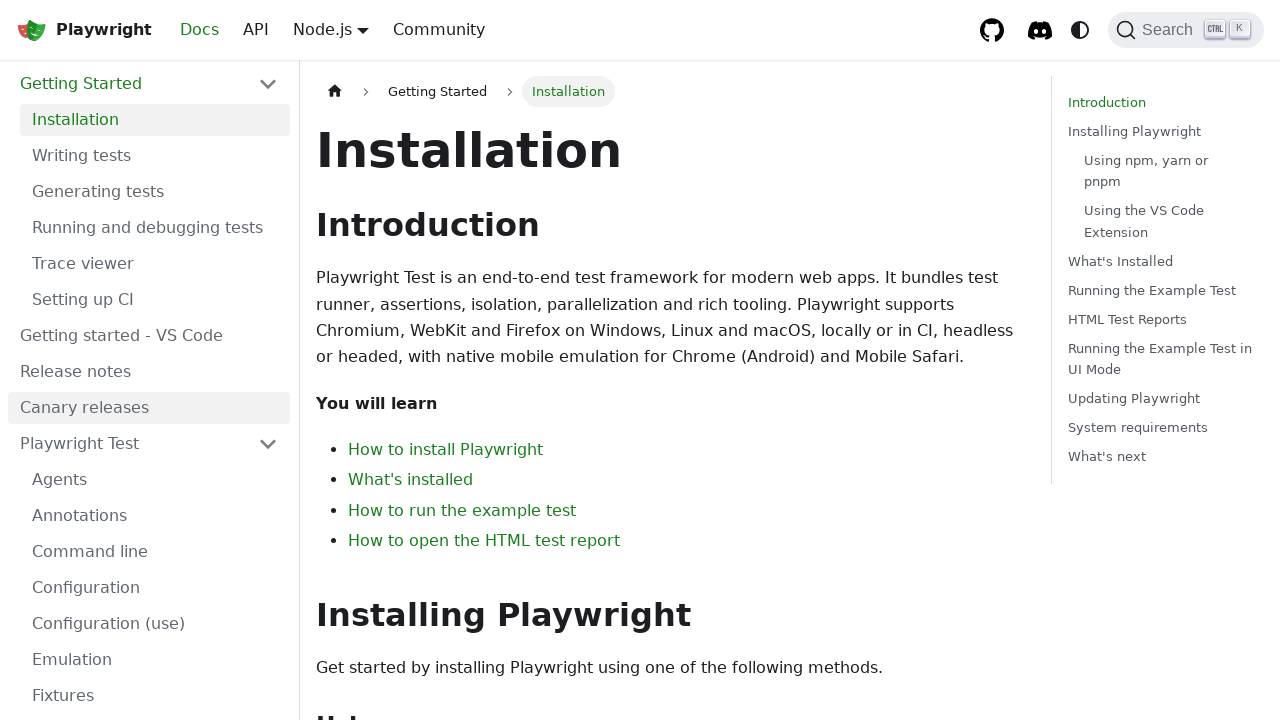